Navigates to GitHub homepage and verifies the page loads by checking the page title

Starting URL: https://github.com

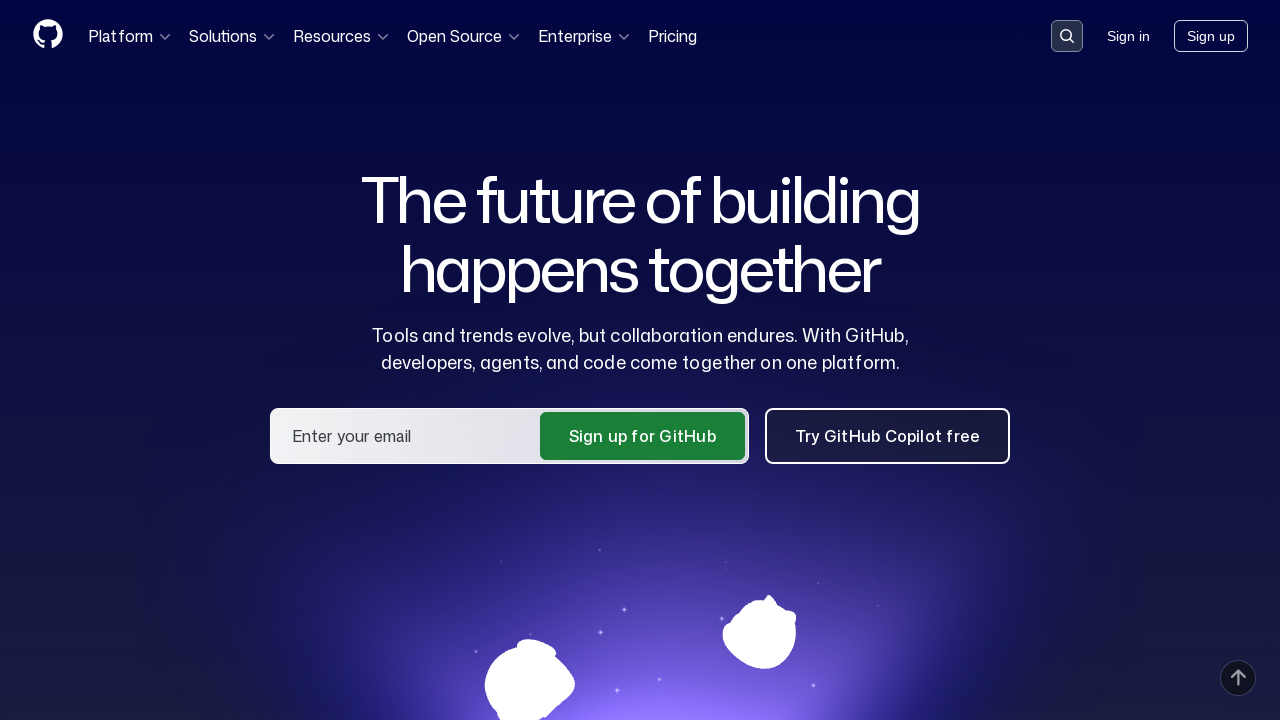

Navigated to GitHub homepage
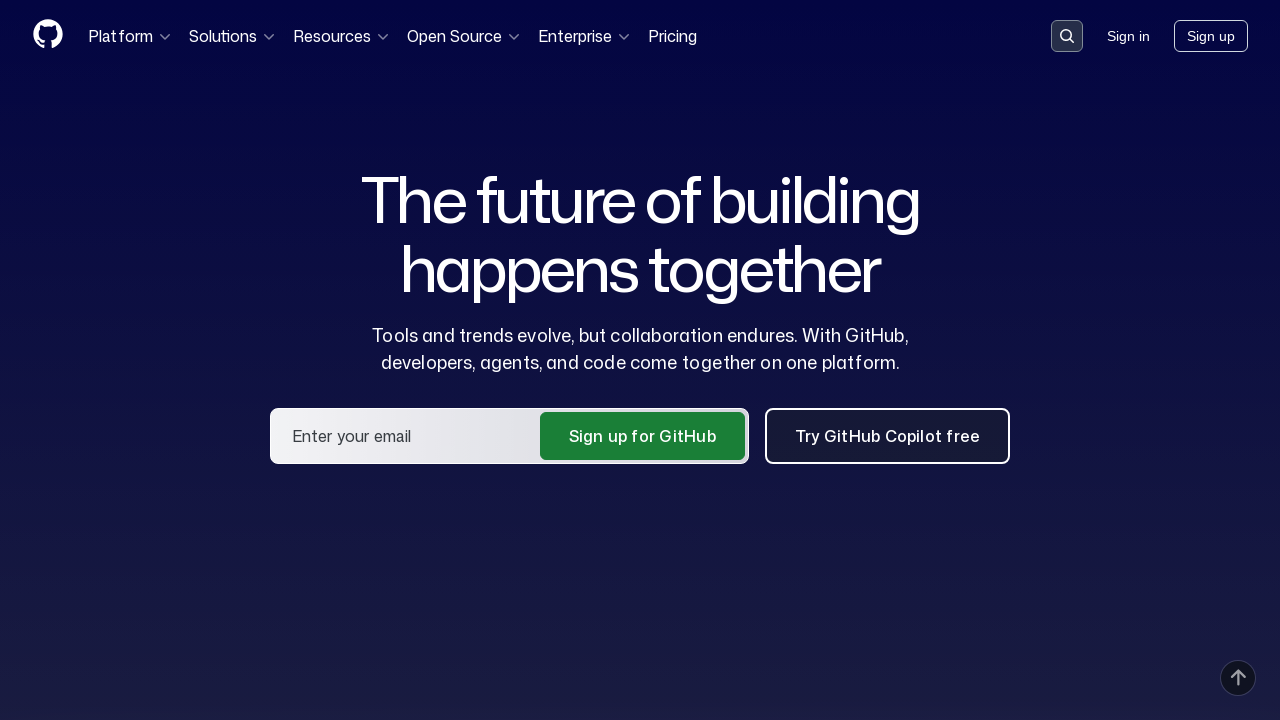

Page loaded and DOM content rendered
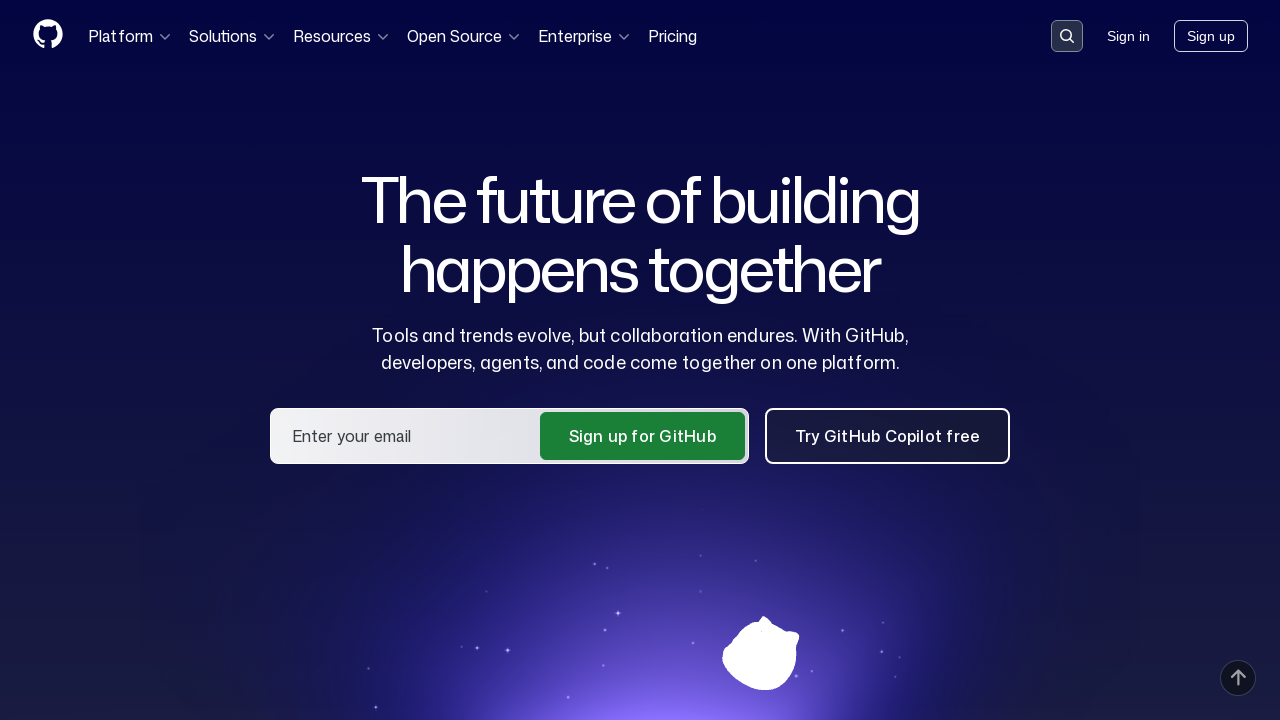

Verified page title contains 'GitHub'
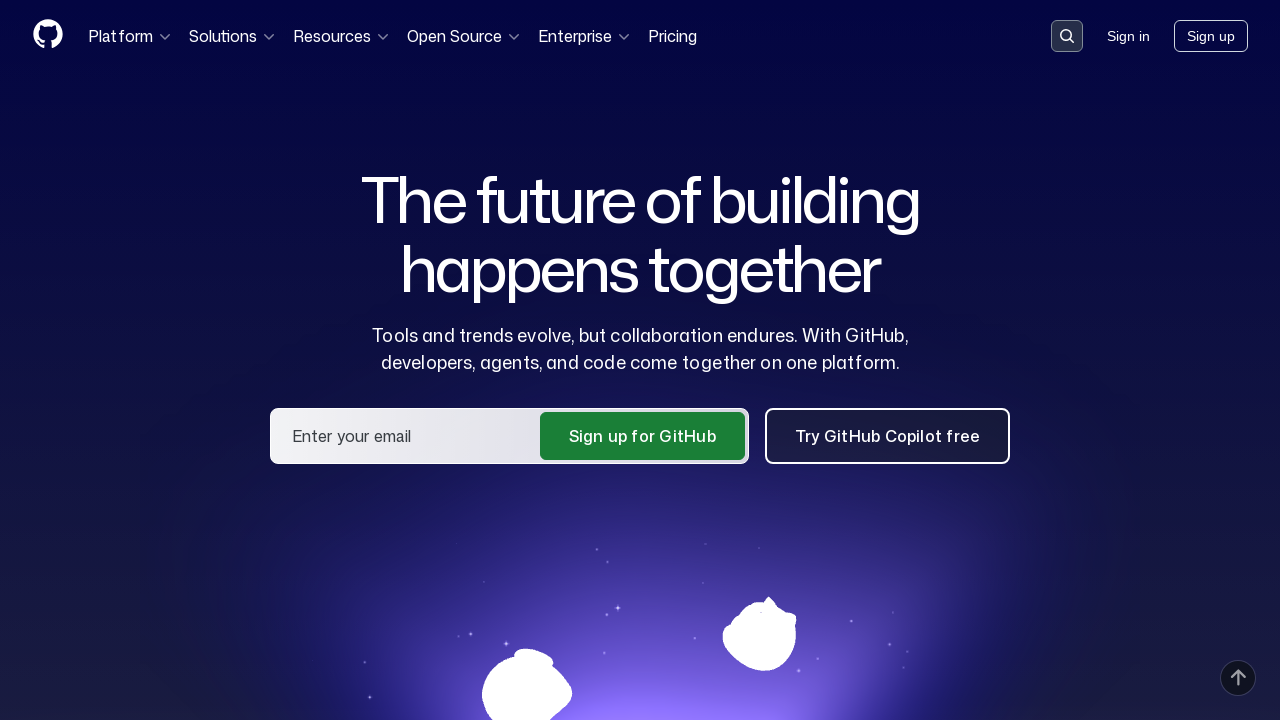

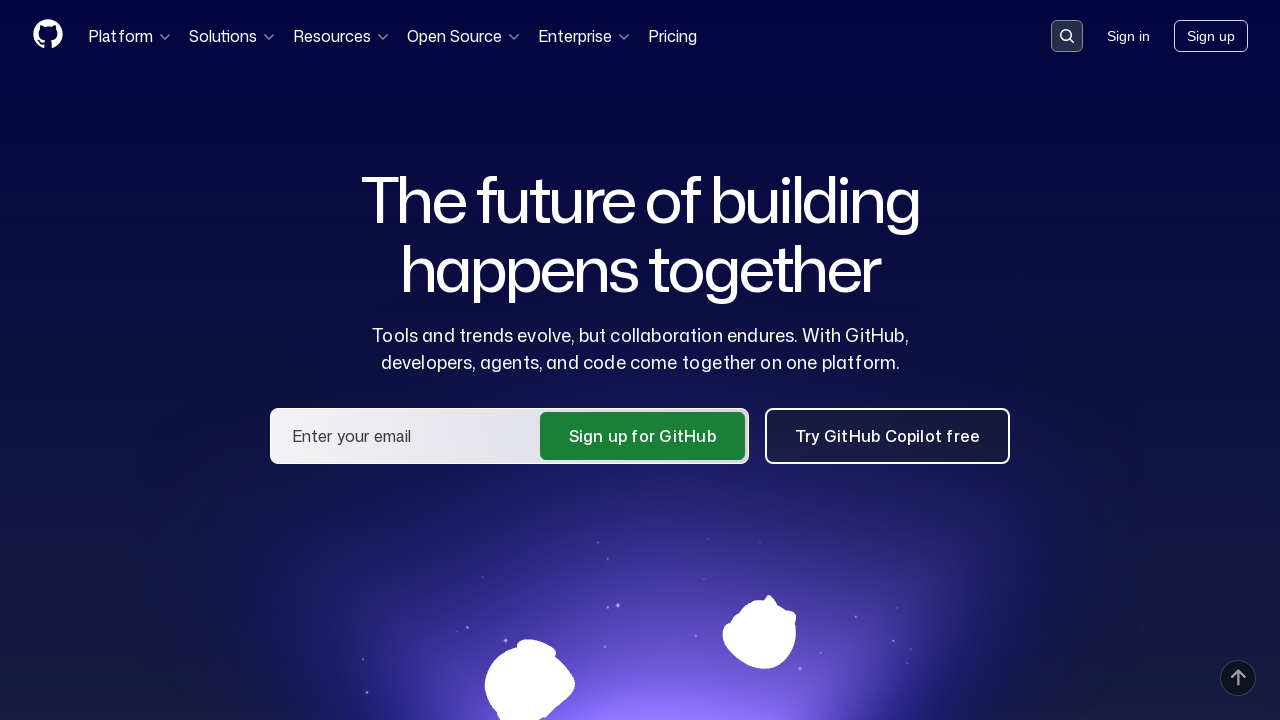